Tests drag and drop functionality by dragging a green circle element to a target area

Starting URL: https://practice.expandtesting.com/drag-and-drop-circles

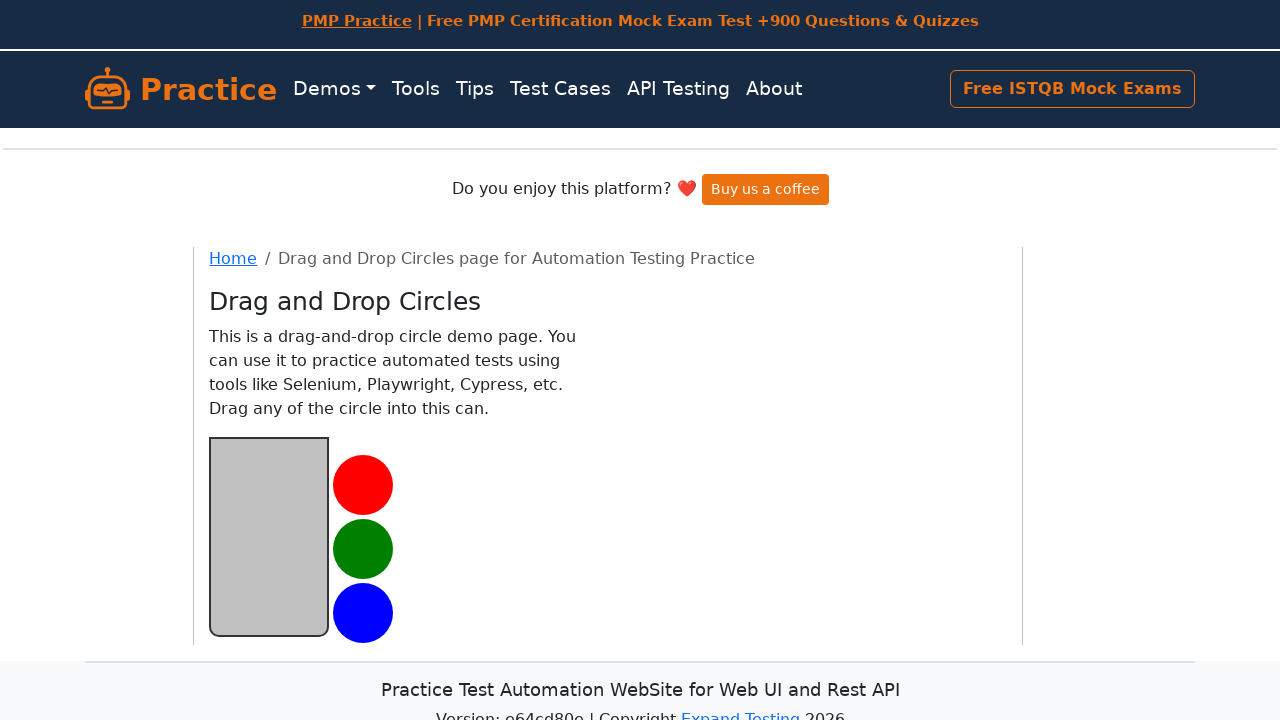

Located the green circle element
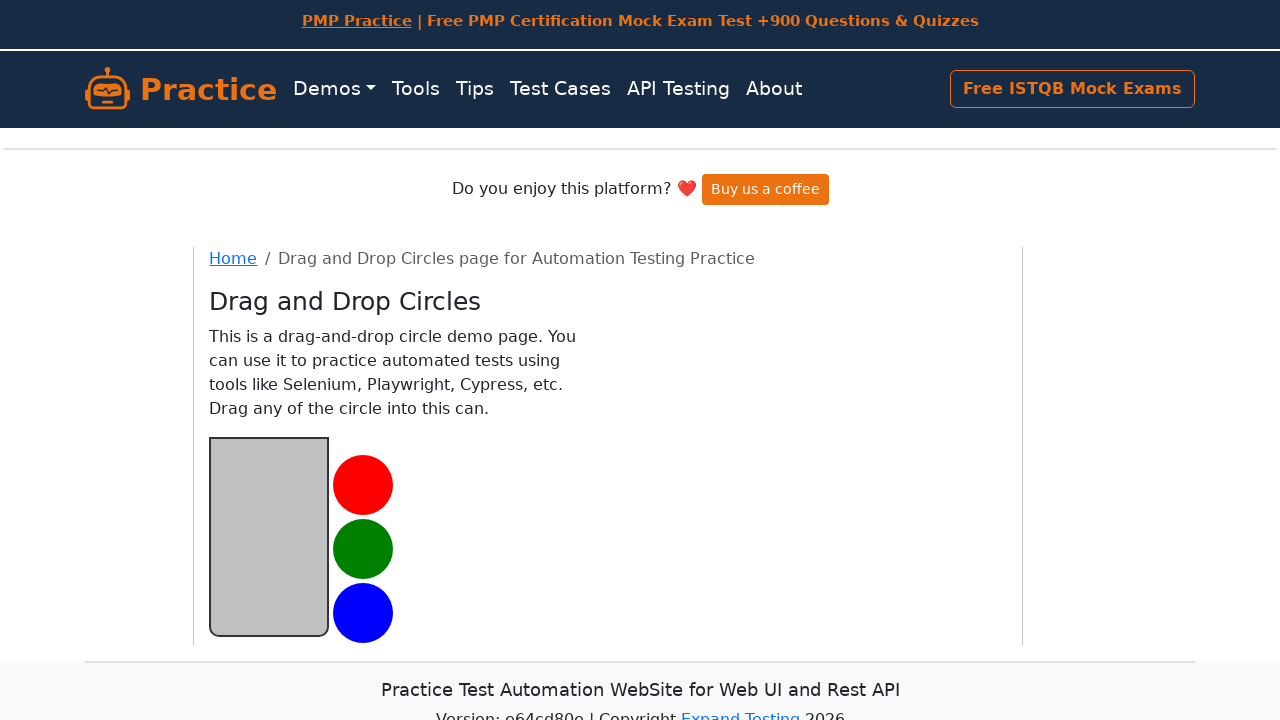

Located the target drop area
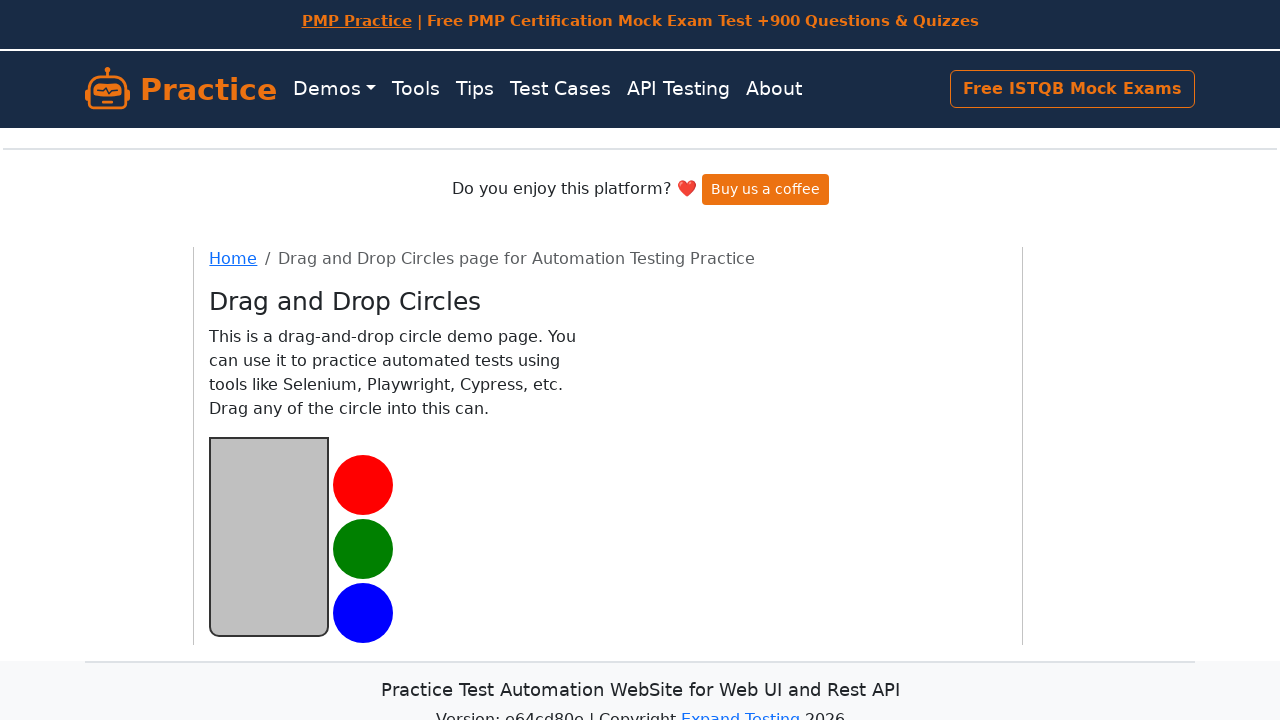

Dragged green circle to target area at (269, 536)
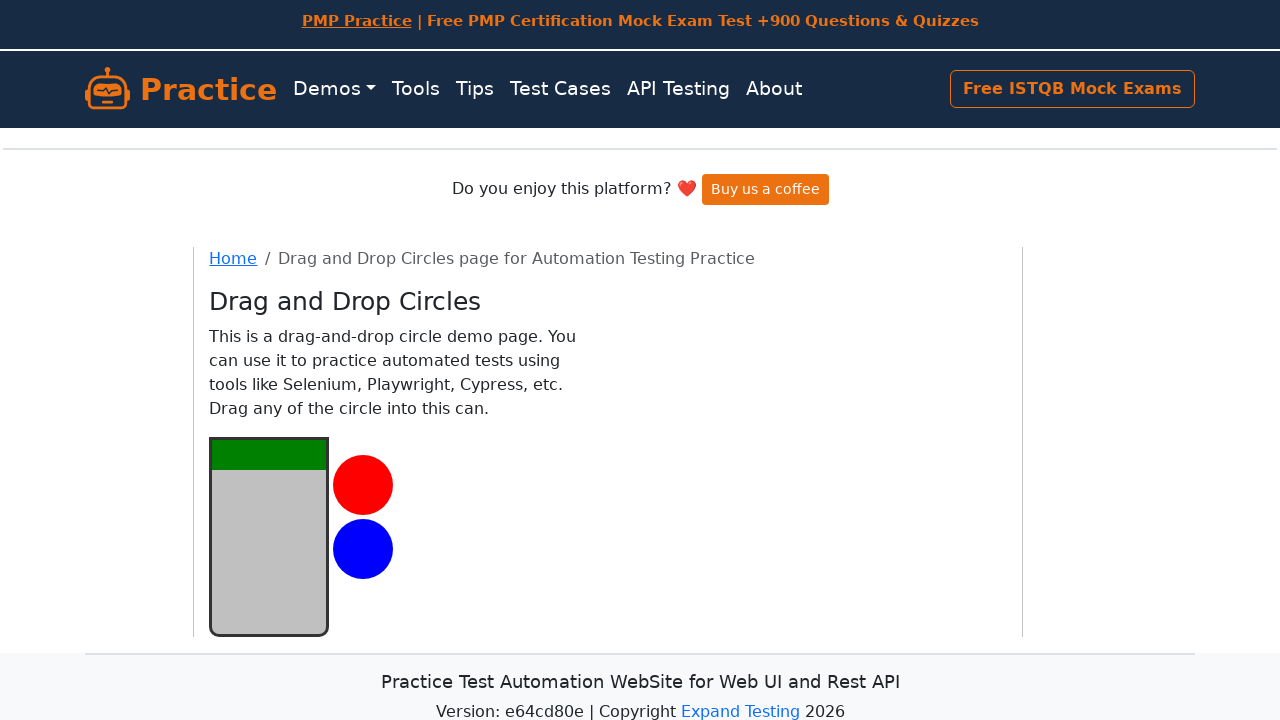

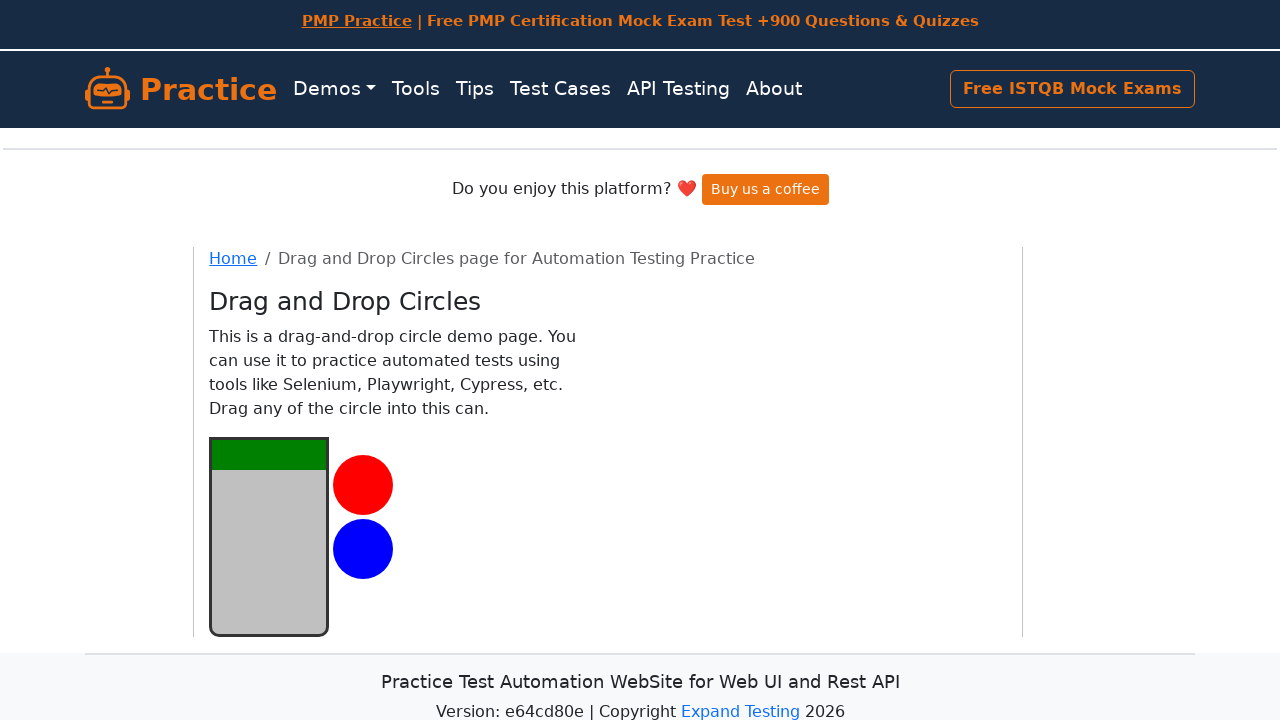